Tests child browser window handling by clicking a "Try it" link that opens a new window, switching to that window, and clicking the "Change Theme" button in the child window.

Starting URL: https://www.w3schools.com/js/js_popup.asp

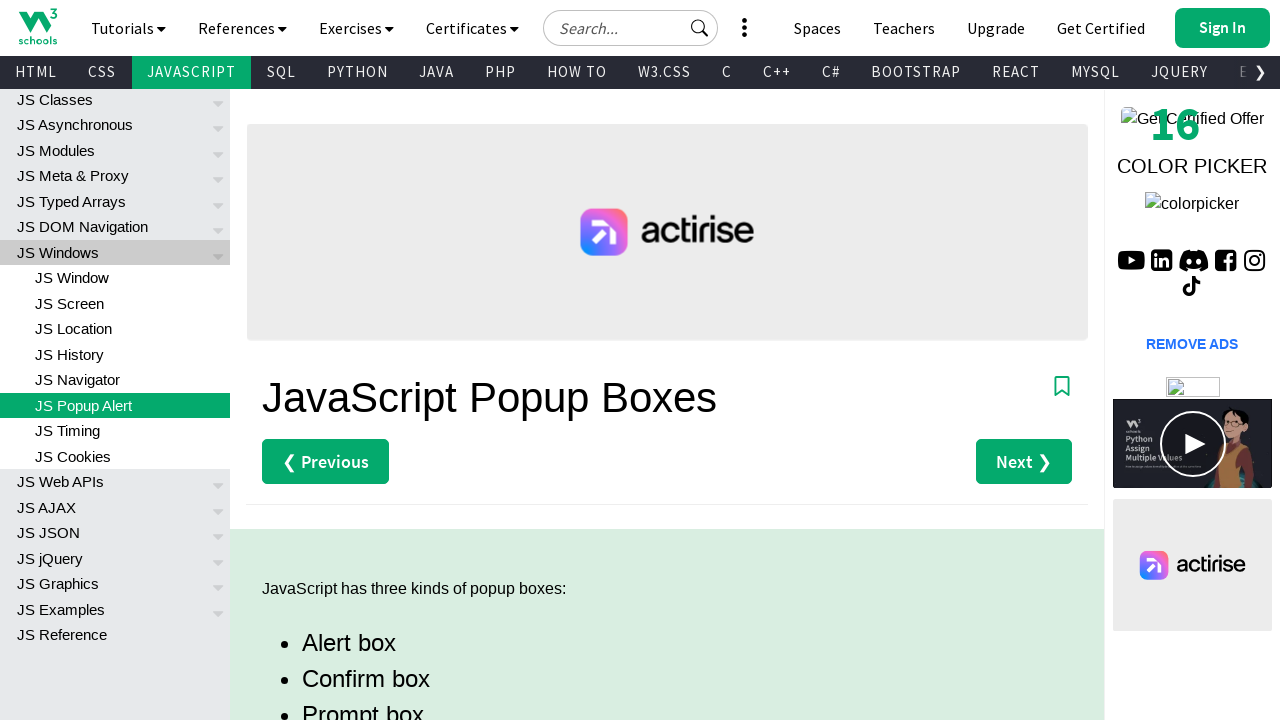

Clicked 'Try it Yourself' link to open child window at (334, 360) on a[href='tryit.asp?filename=tryjs_alert']
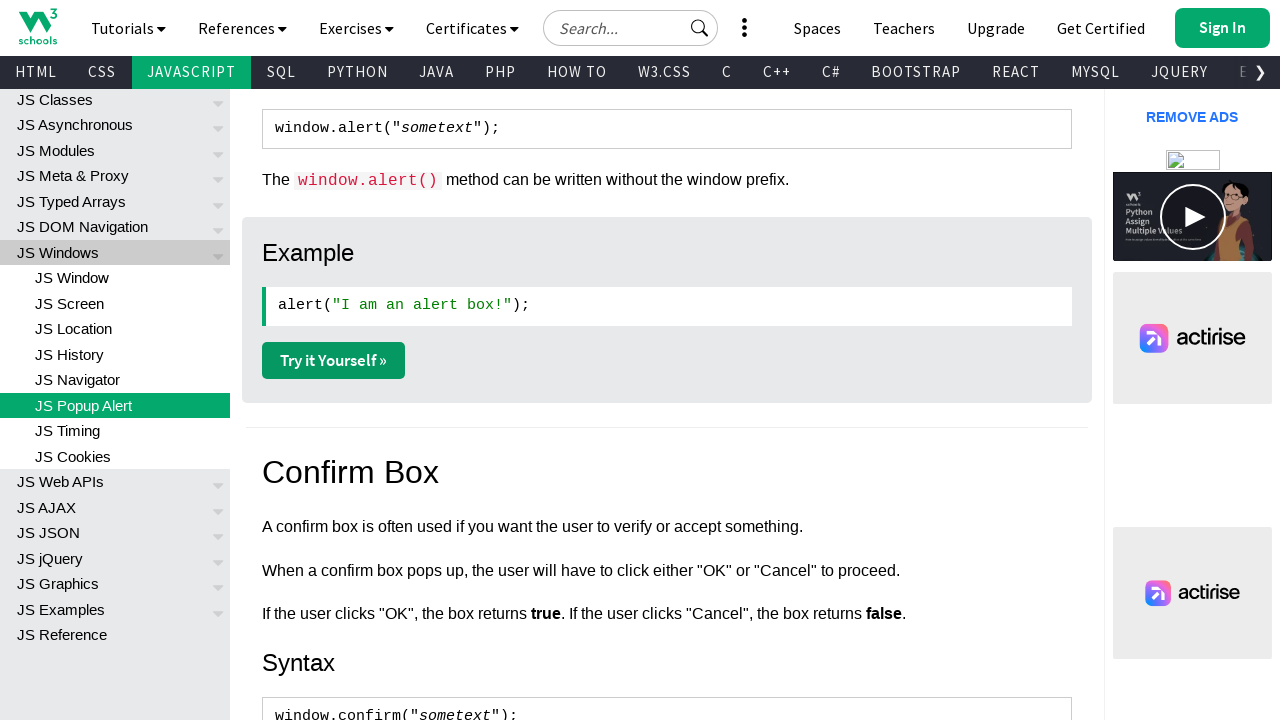

Waited 2 seconds for child window to open
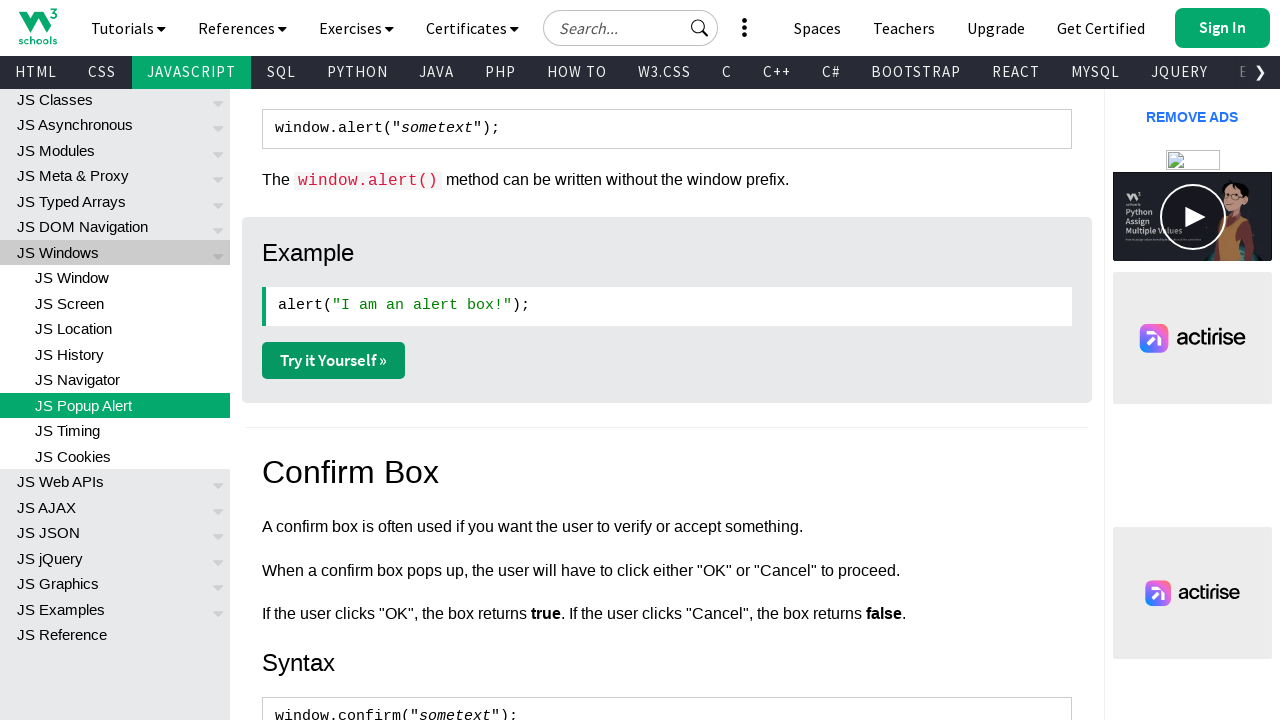

Retrieved all pages in the browser context
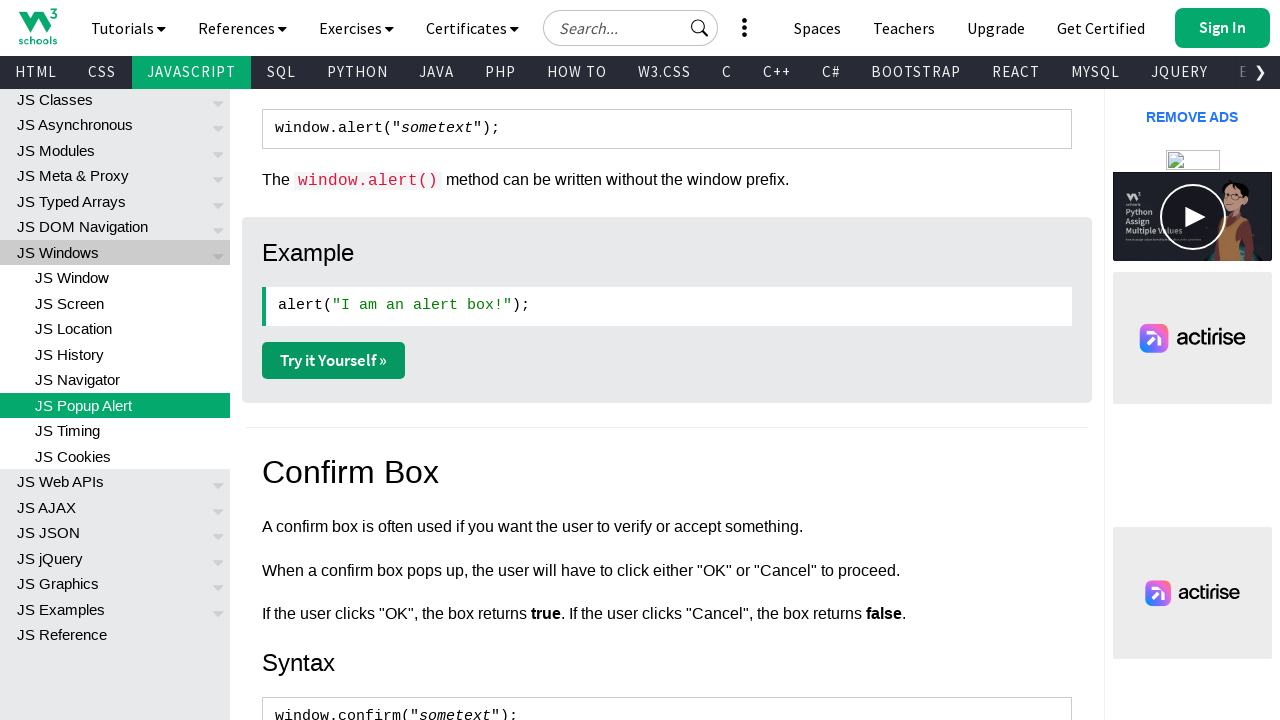

Searched for child window with expected URL and found matching page
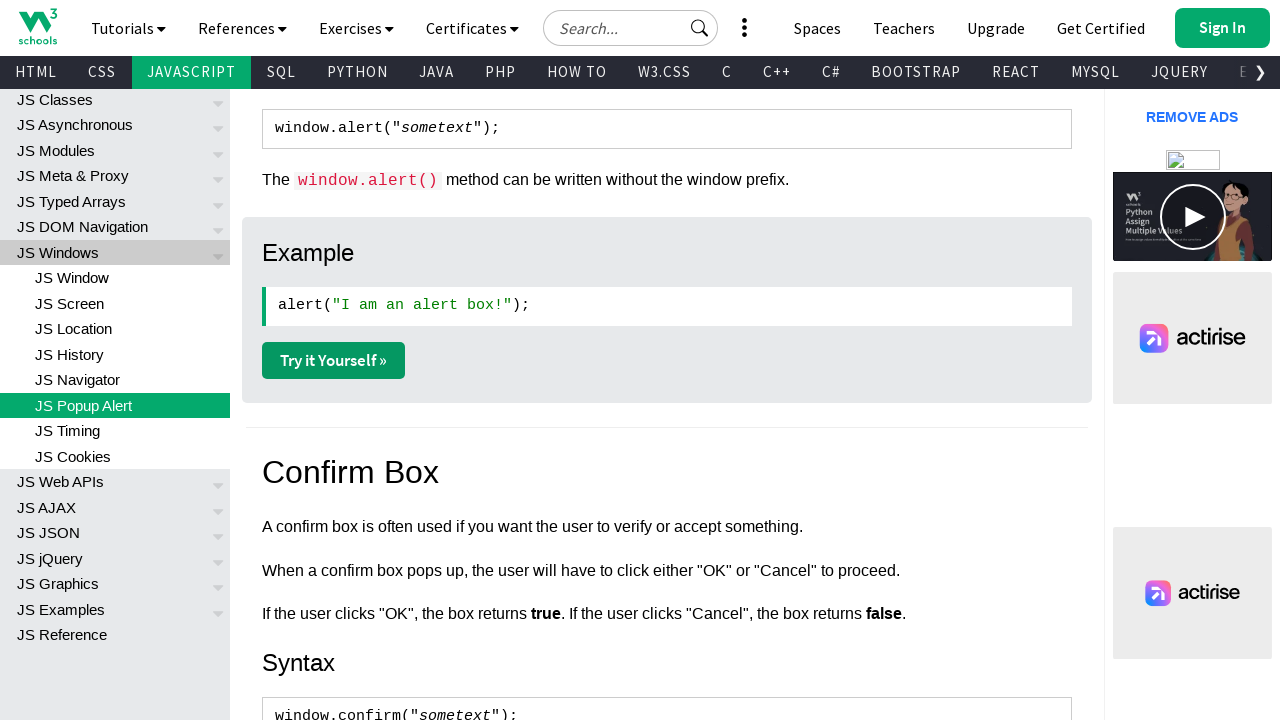

Brought child window to front
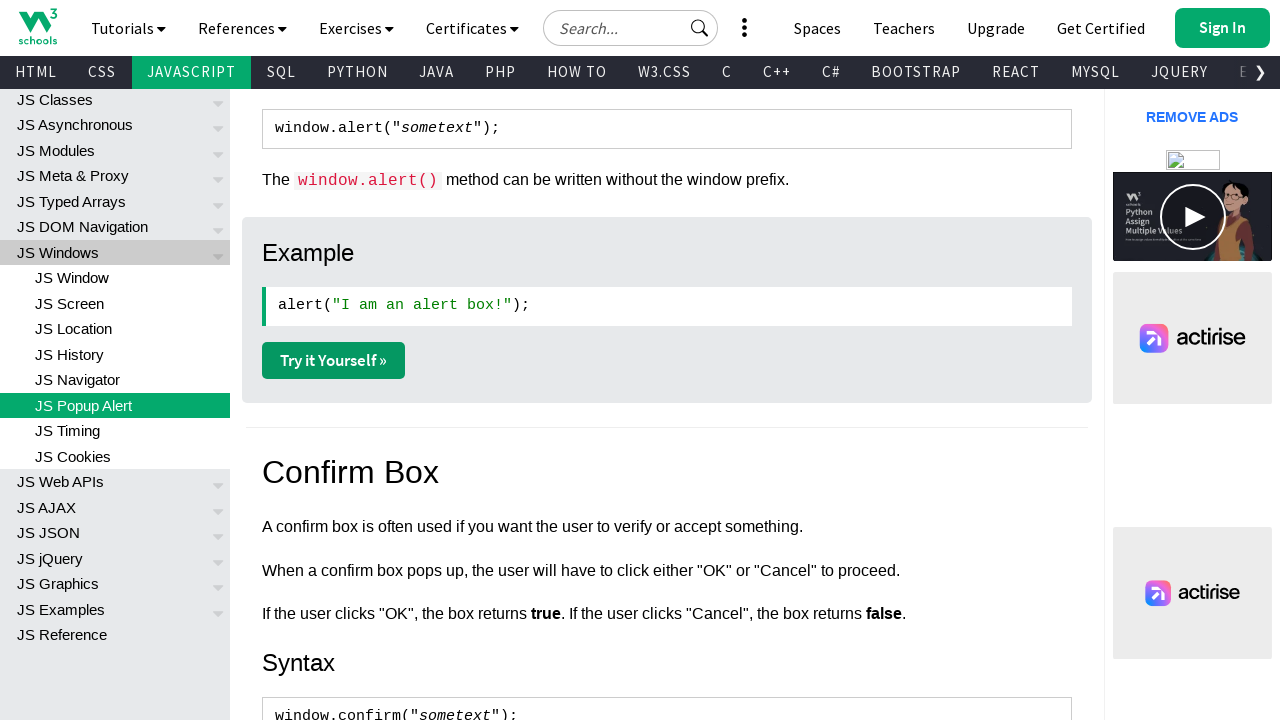

Clicked 'Change Theme' button in child window at (266, 23) on a[title='Change Theme']
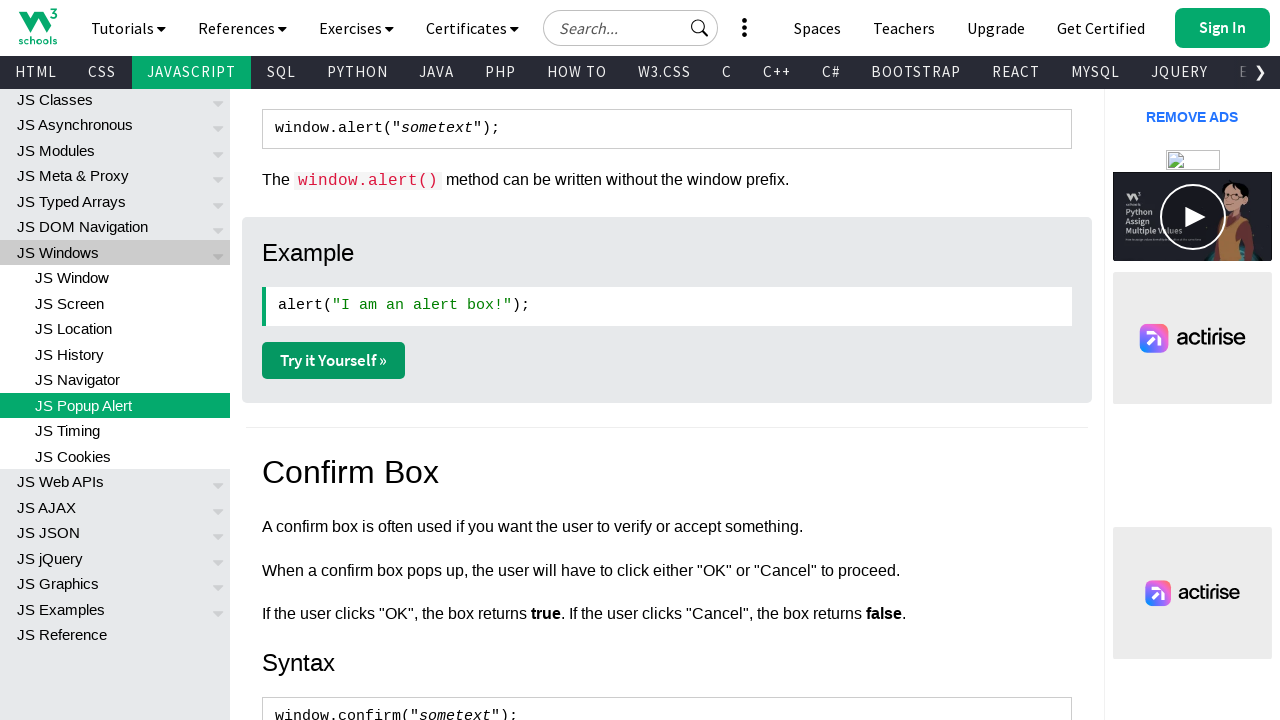

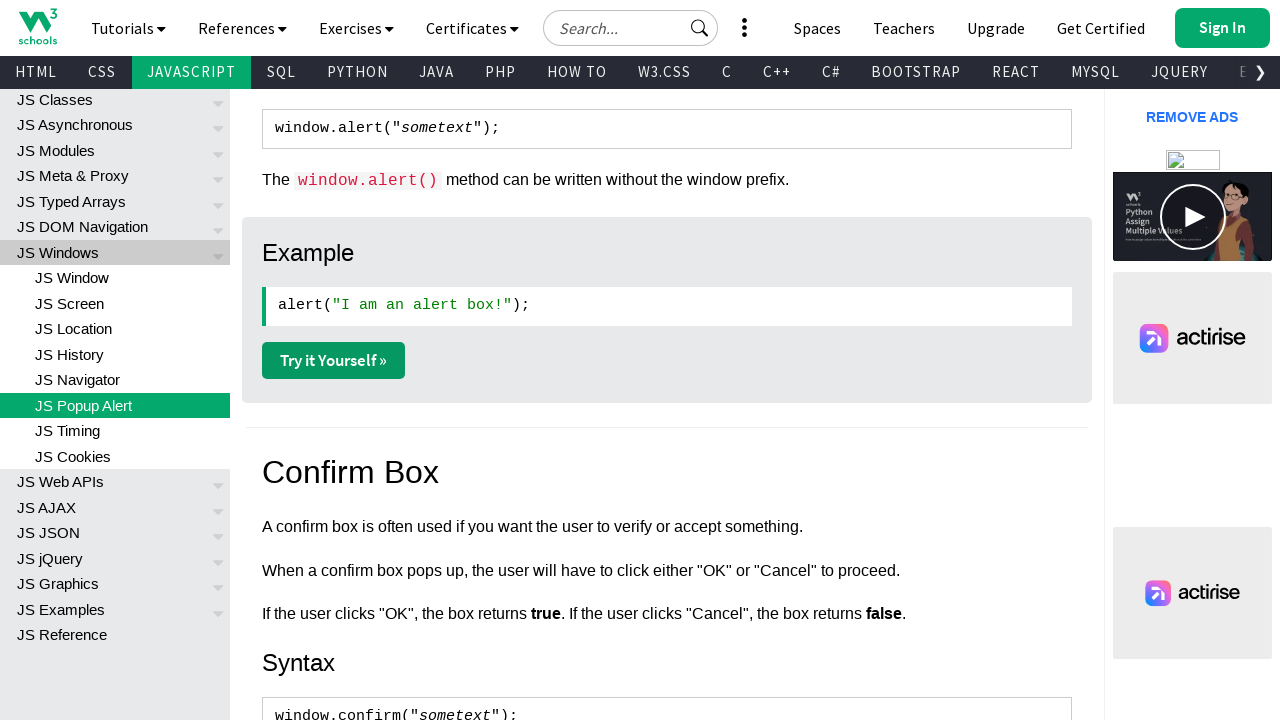